Tests nested iframe/frame navigation by switching between parent frame, left frame, middle frame, and right frame, performing double-click actions in each frame to verify frame context switching works correctly.

Starting URL: http://the-internet.herokuapp.com/nested_frames

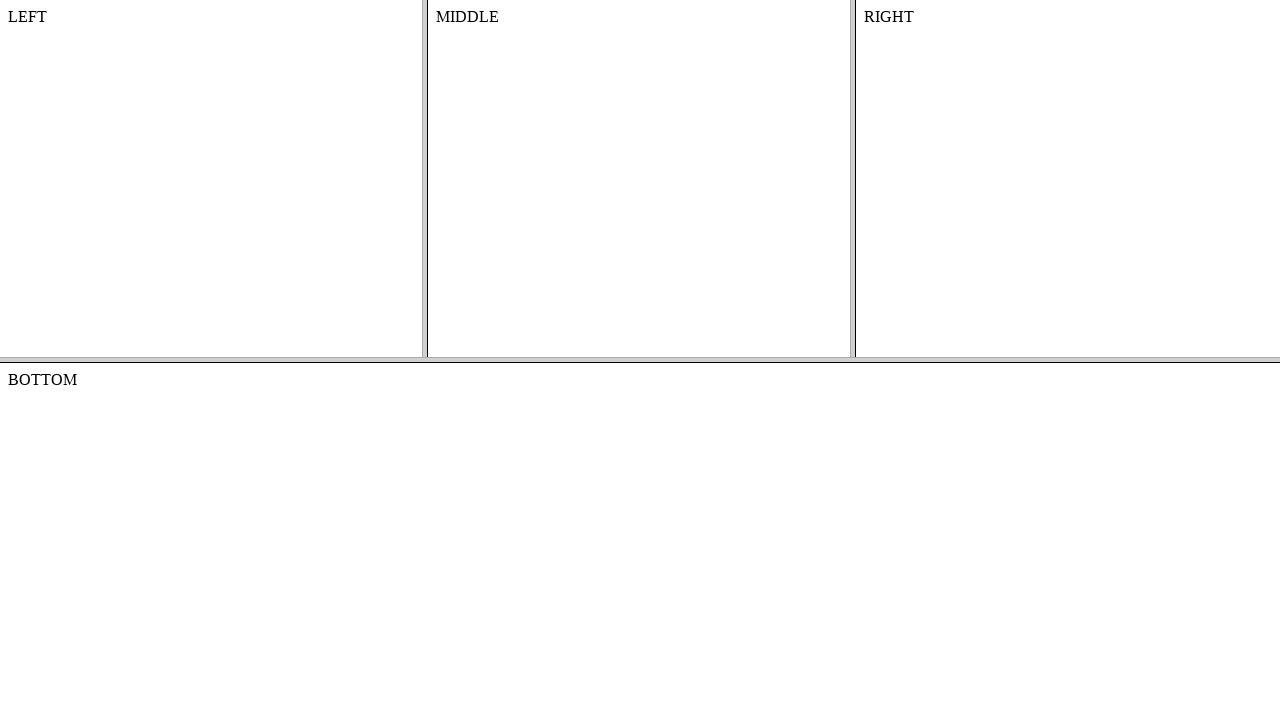

Waited for top frame to load
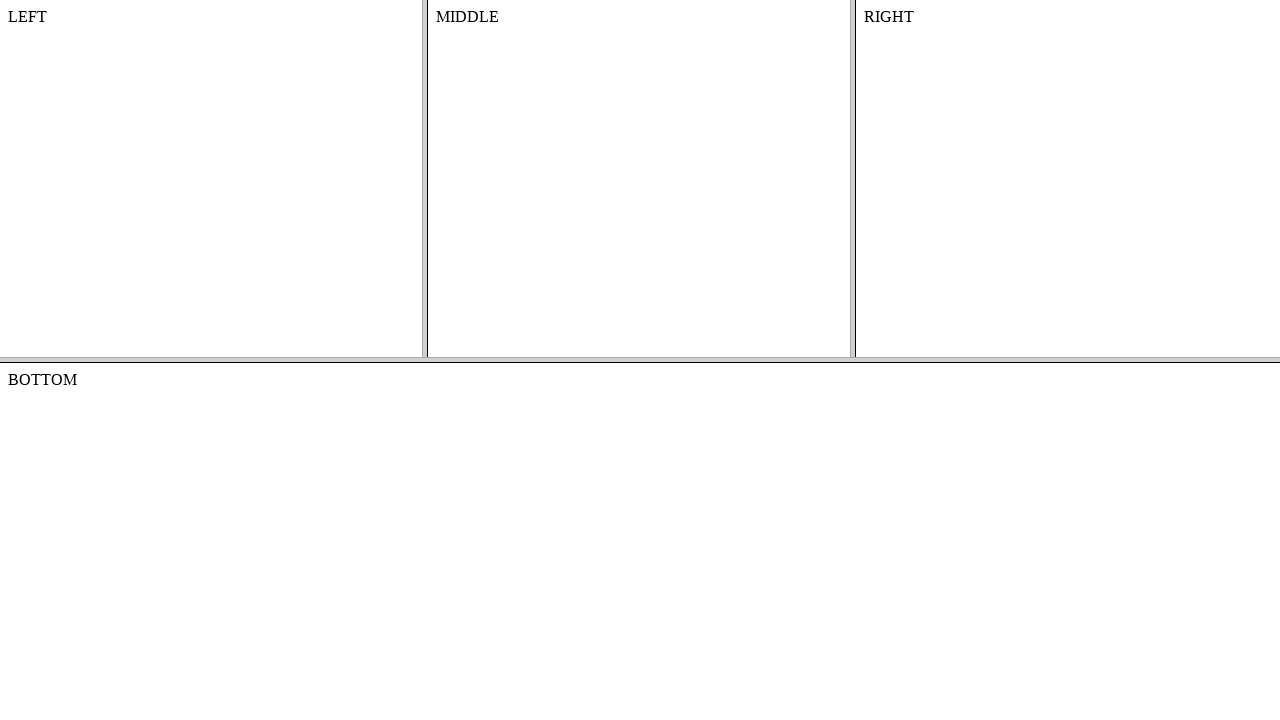

Switched to top frame
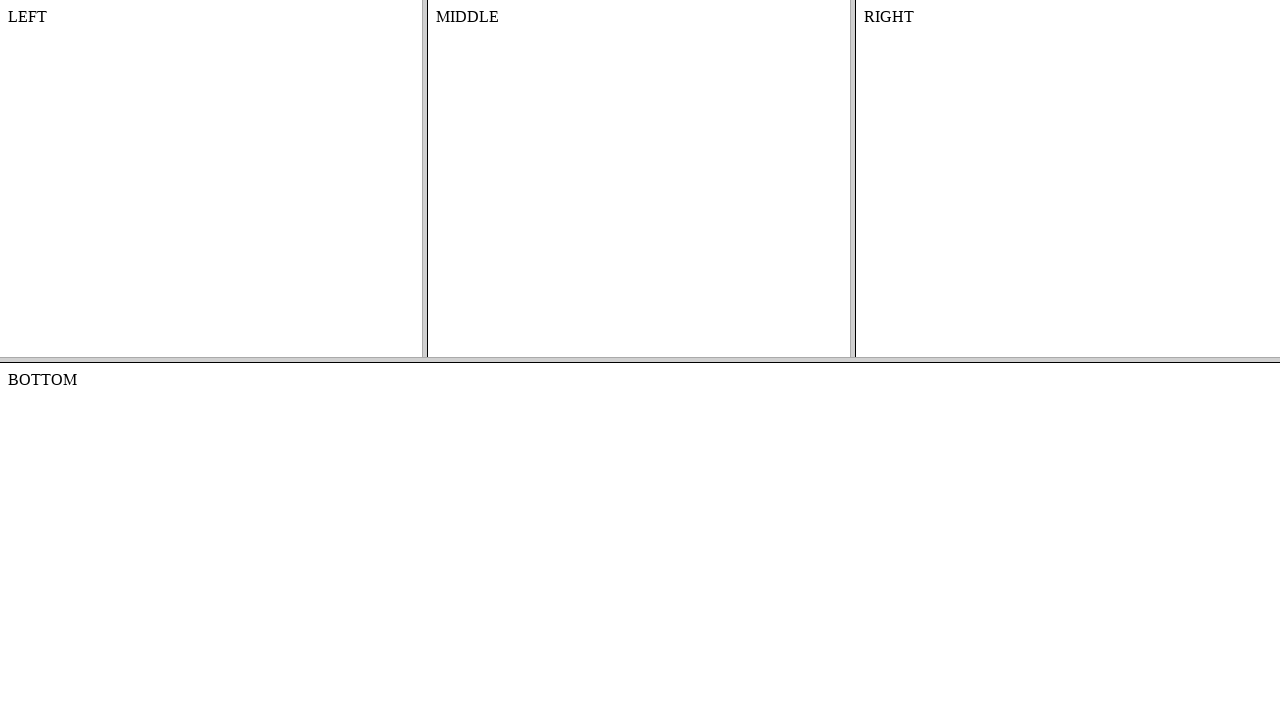

Located left frame within top frame
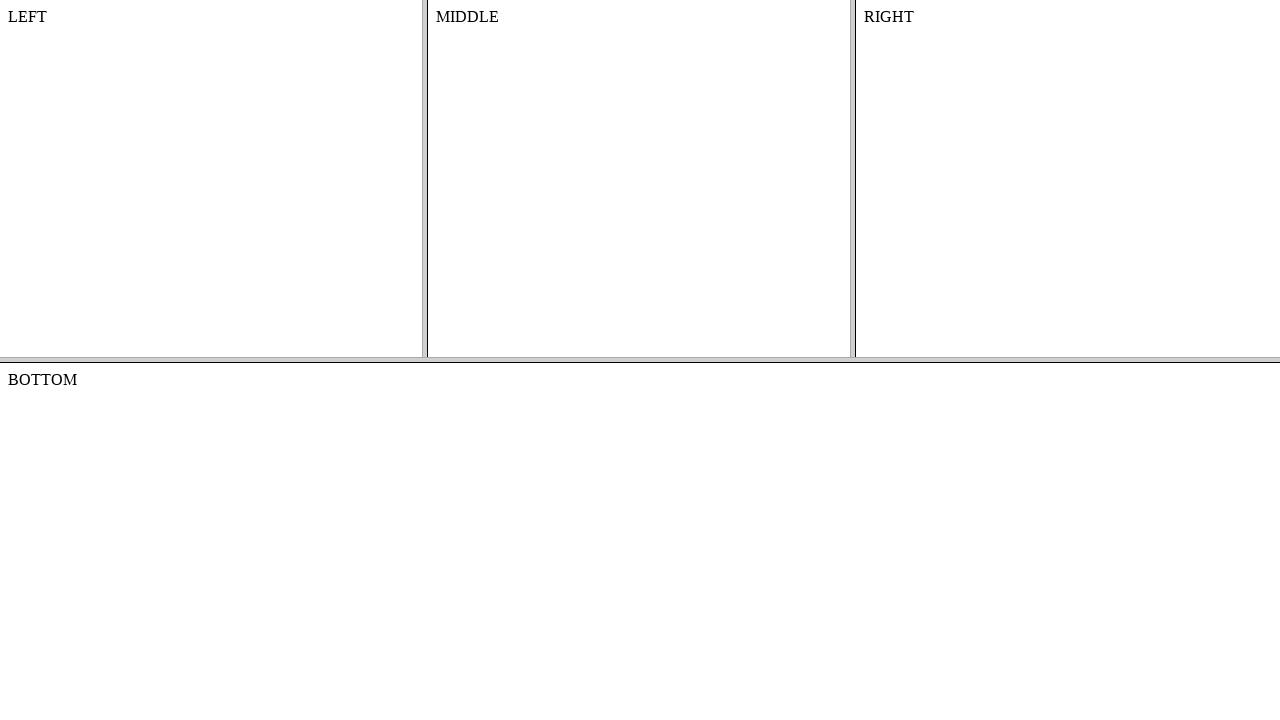

Performed double-click in left frame at (211, 178) on frame[name='frame-top'] >> internal:control=enter-frame >> frame[name='frame-lef
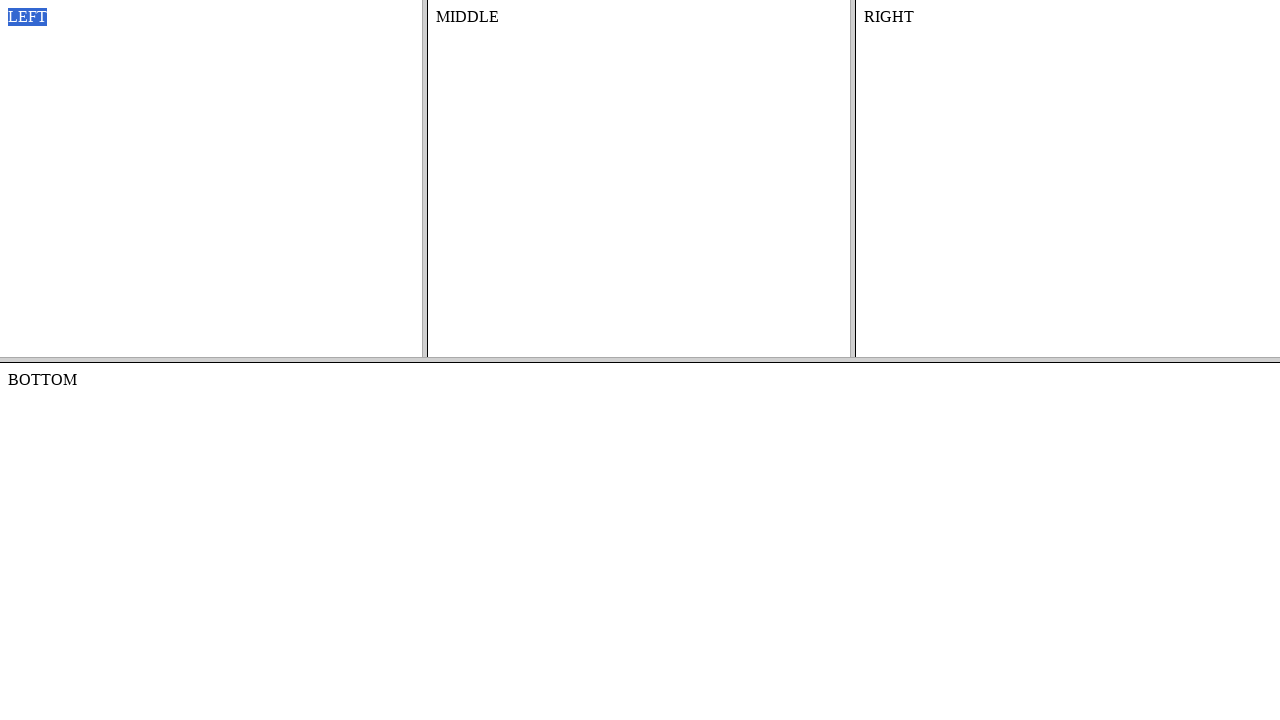

Located middle frame within top frame
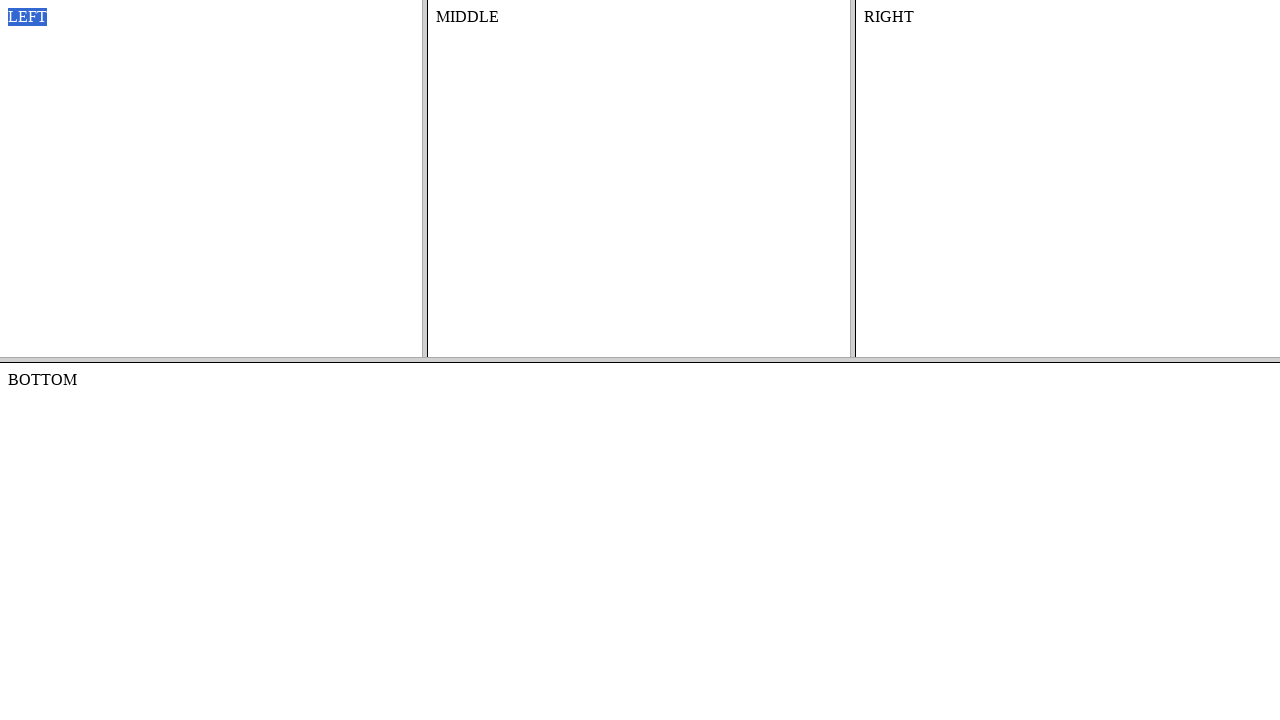

Performed double-click in middle frame at (639, 178) on frame[name='frame-top'] >> internal:control=enter-frame >> frame[name='frame-mid
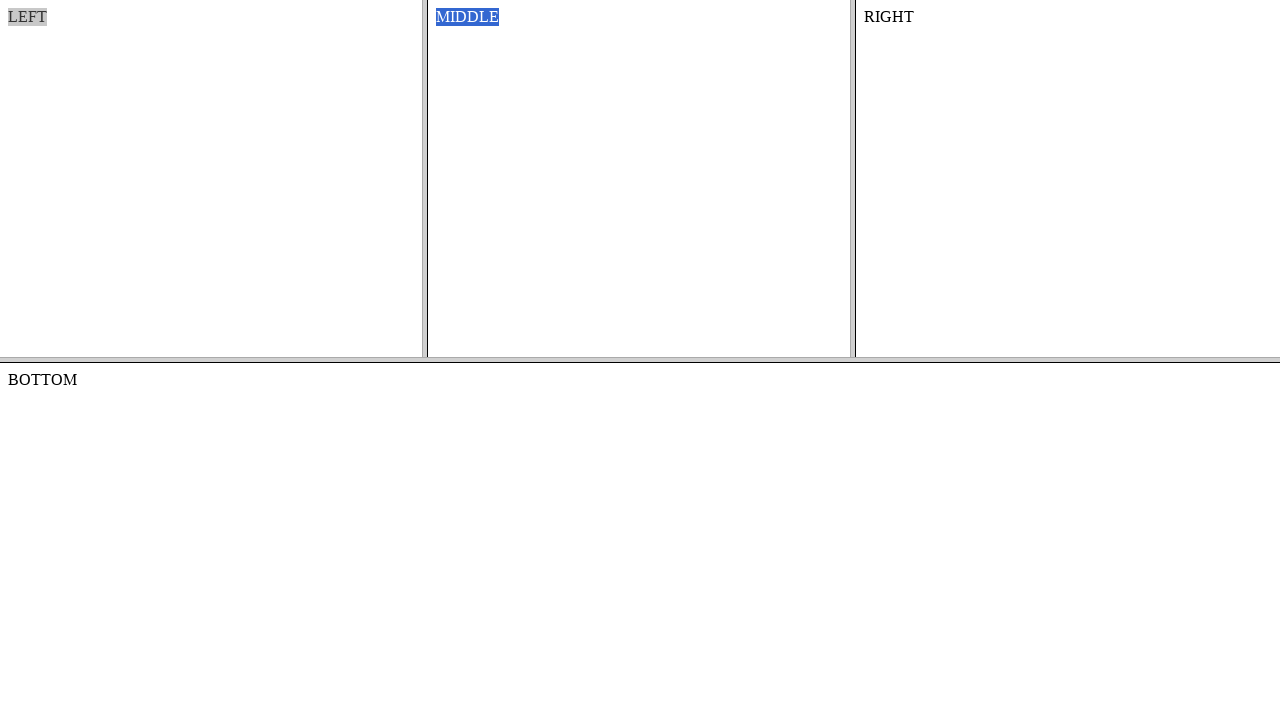

Located right frame within top frame
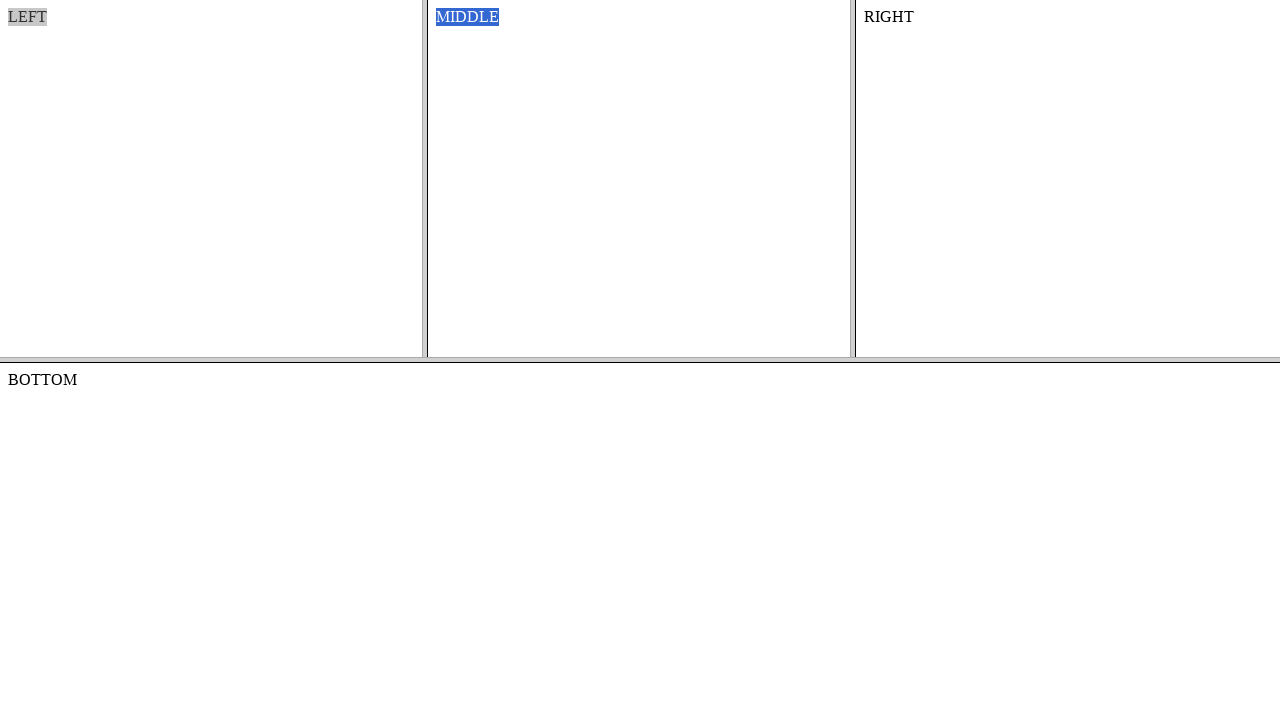

Performed double-click in right frame at (1068, 178) on frame[name='frame-top'] >> internal:control=enter-frame >> frame[name='frame-rig
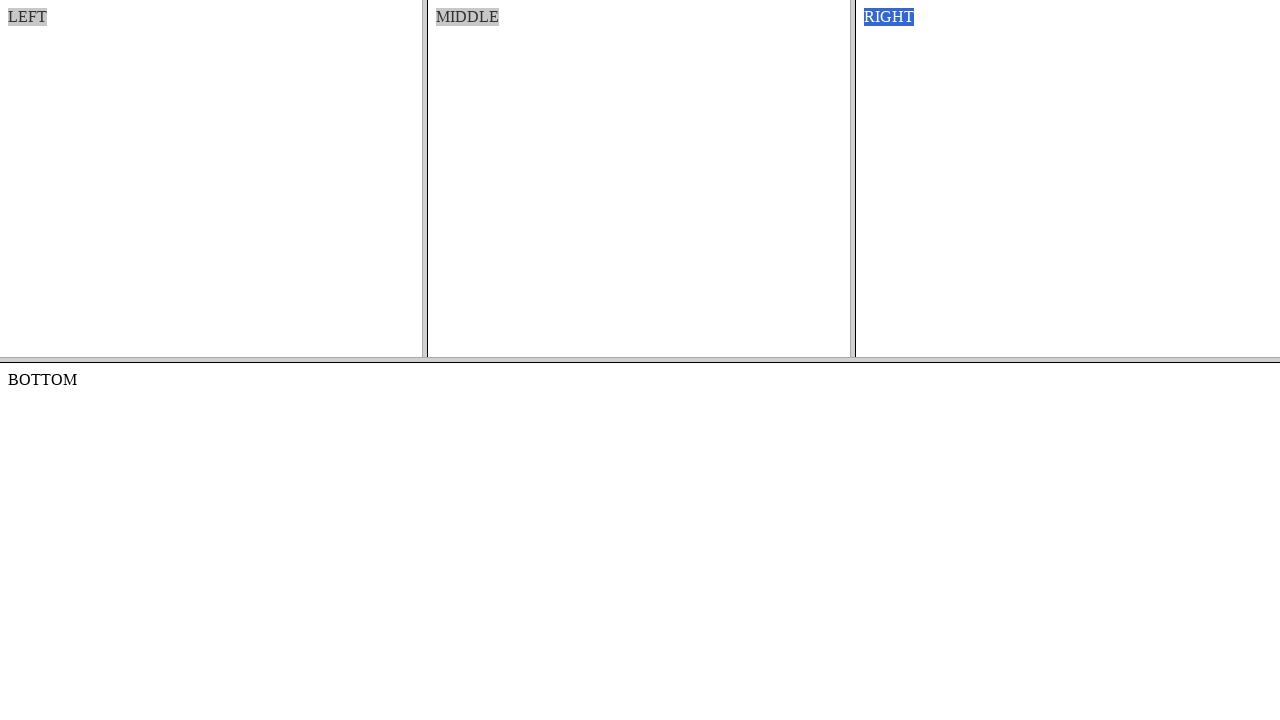

Located bottom frame
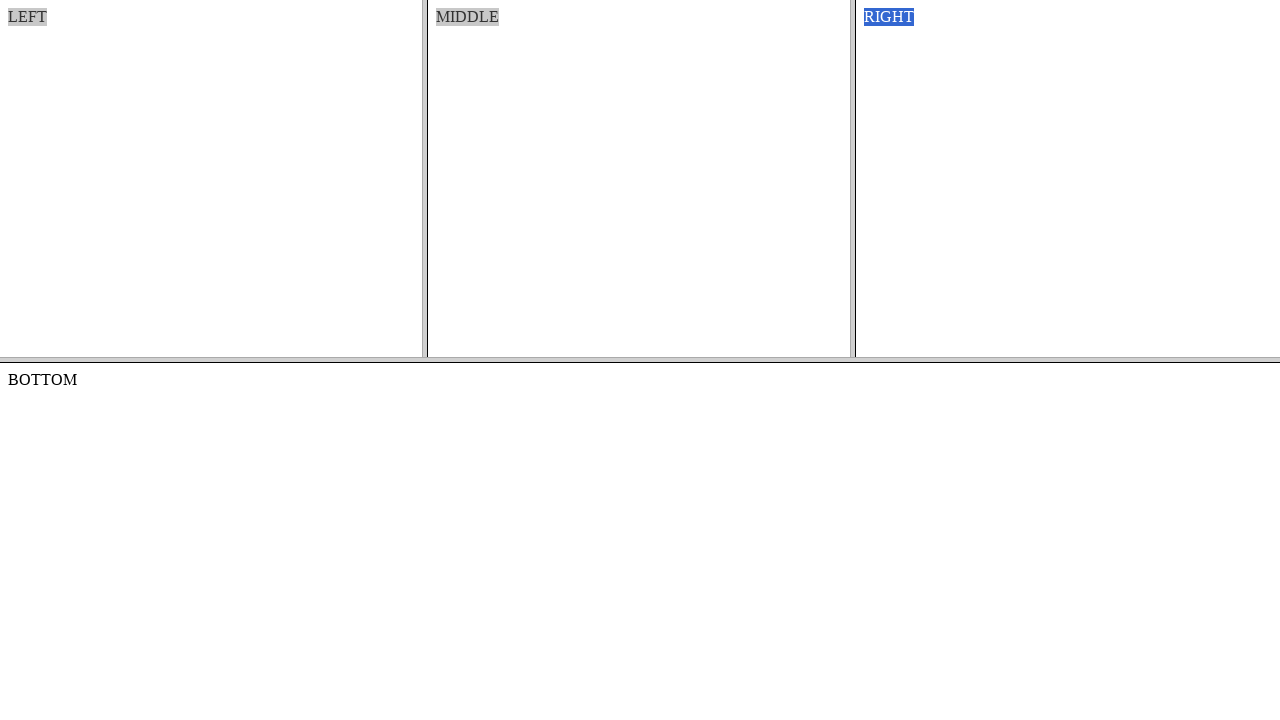

Performed double-click in bottom frame at (640, 542) on frame[name='frame-bottom'] >> internal:control=enter-frame >> body
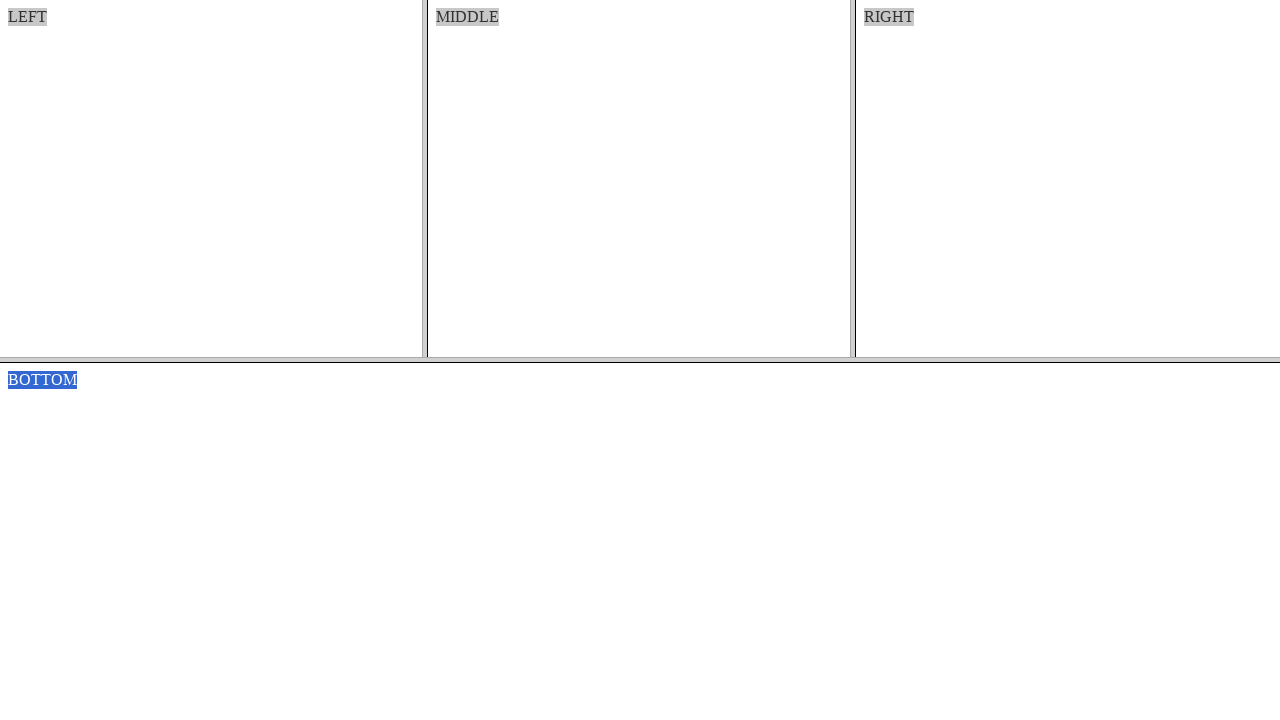

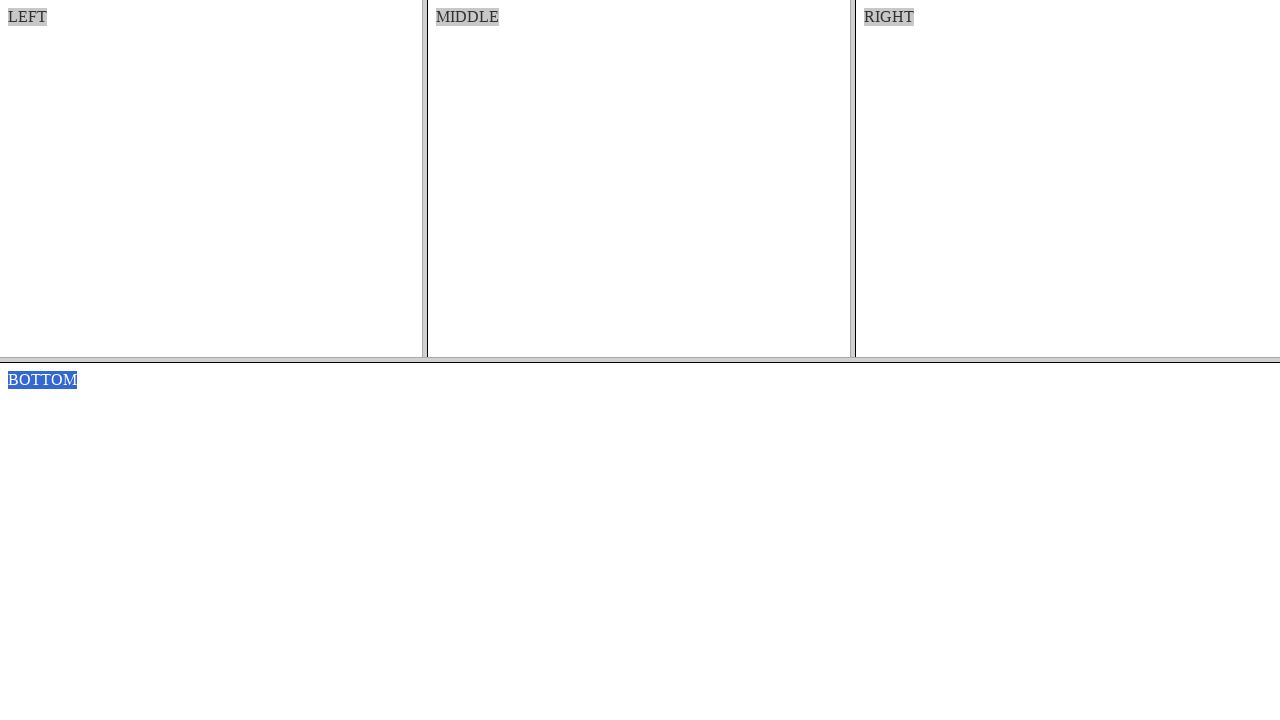